Tests JavaScript alert handling by clicking a button that triggers an alert popup, then accepting/dismissing the alert

Starting URL: https://formy-project.herokuapp.com/switch-window

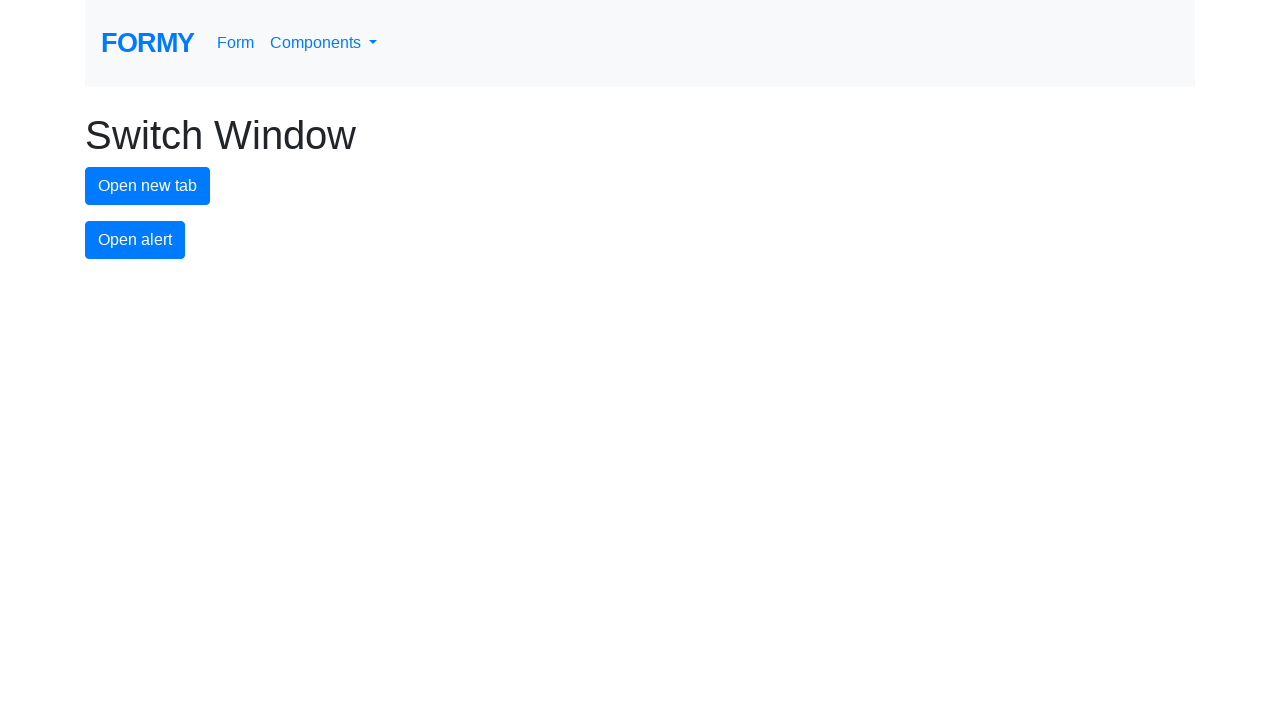

Clicked alert button to trigger JavaScript alert popup at (135, 240) on #alert-button
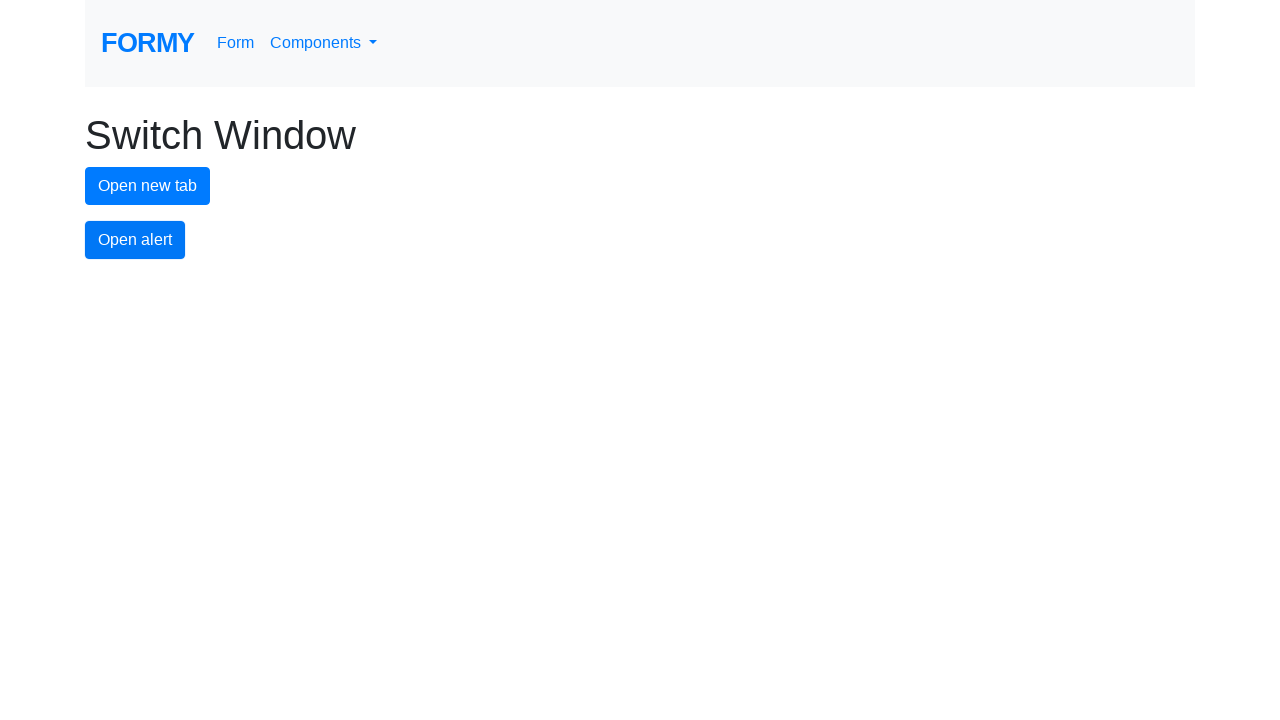

Set up dialog handler to auto-accept alerts
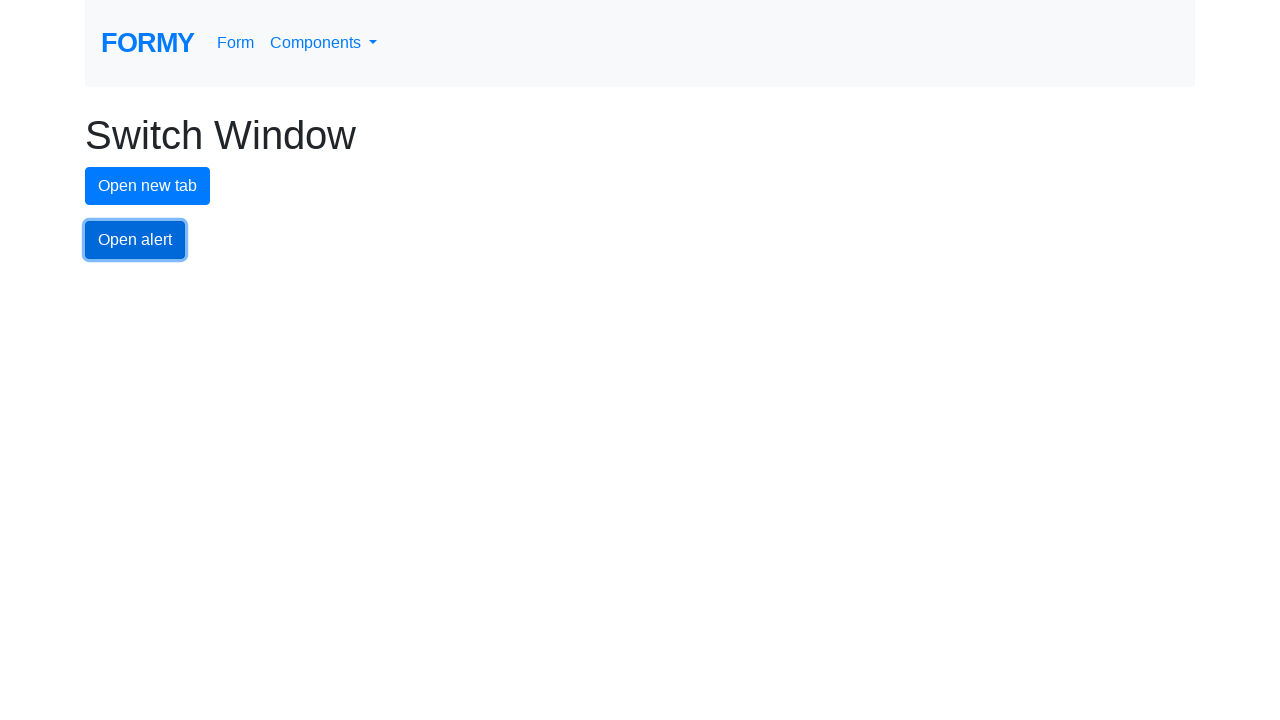

Configured dialog handler with accept function
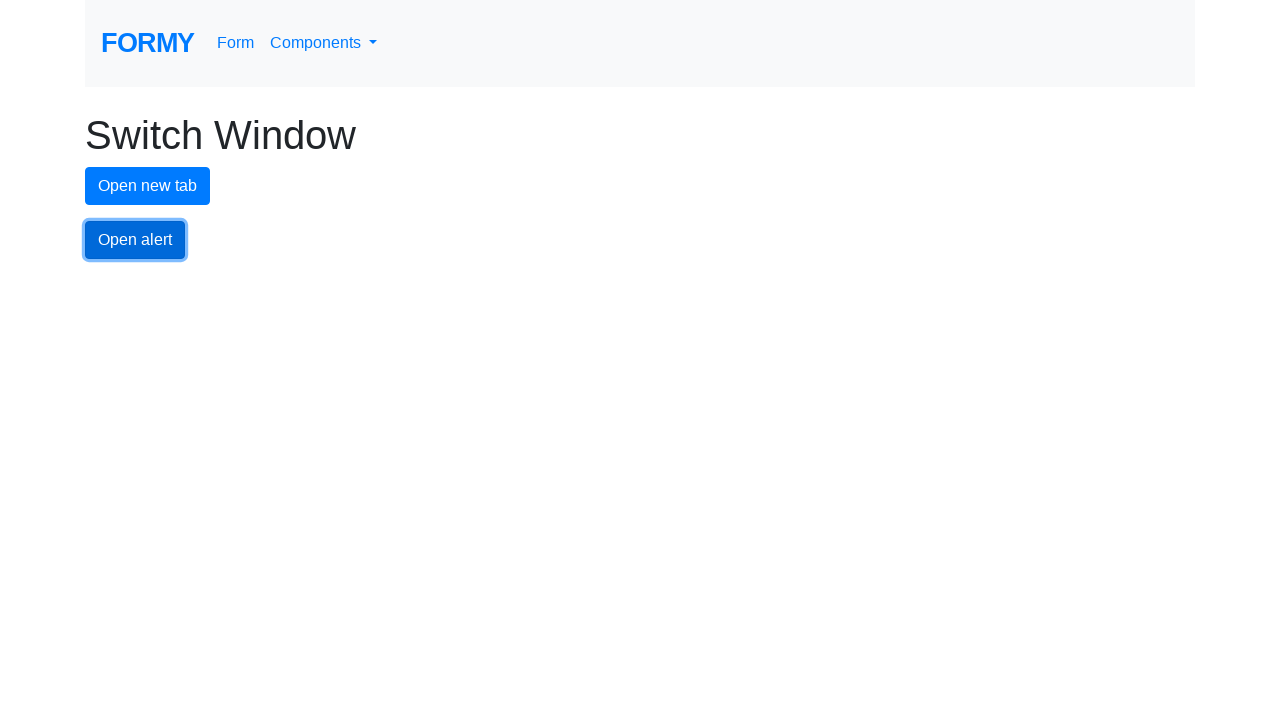

Clicked alert button to trigger JavaScript alert at (135, 240) on #alert-button
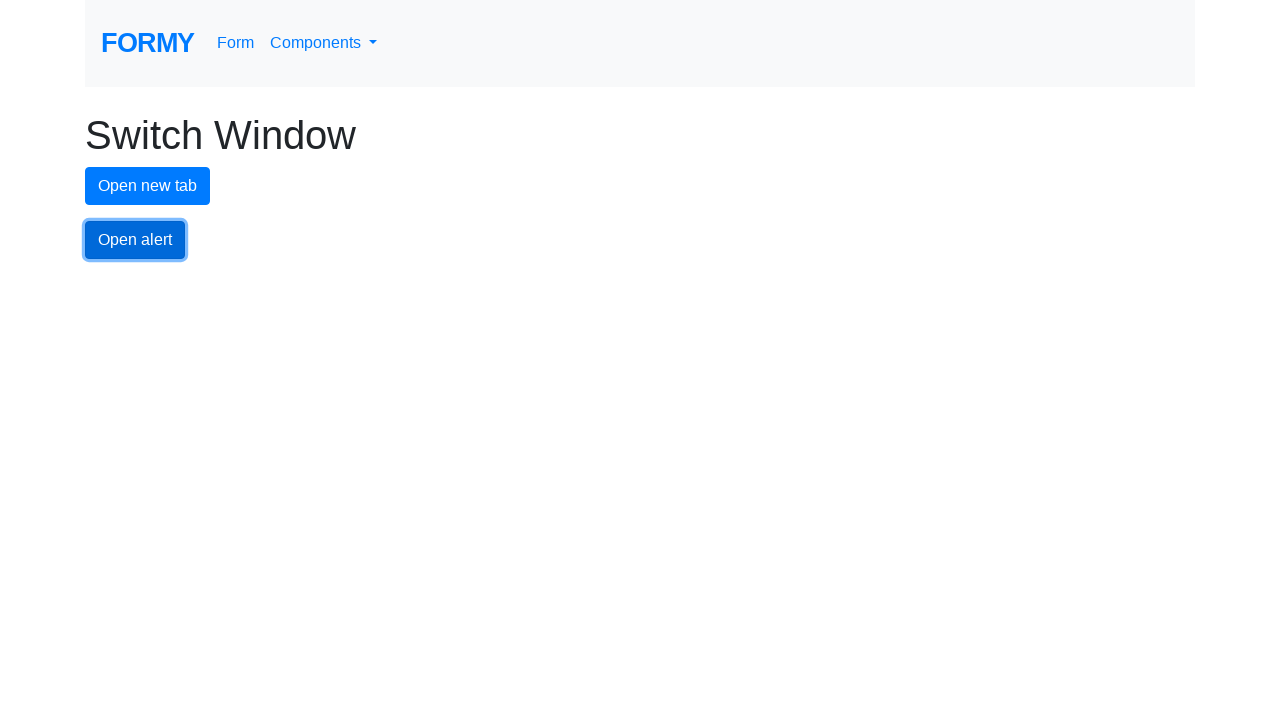

Waited 500ms for alert dialog to be processed and accepted
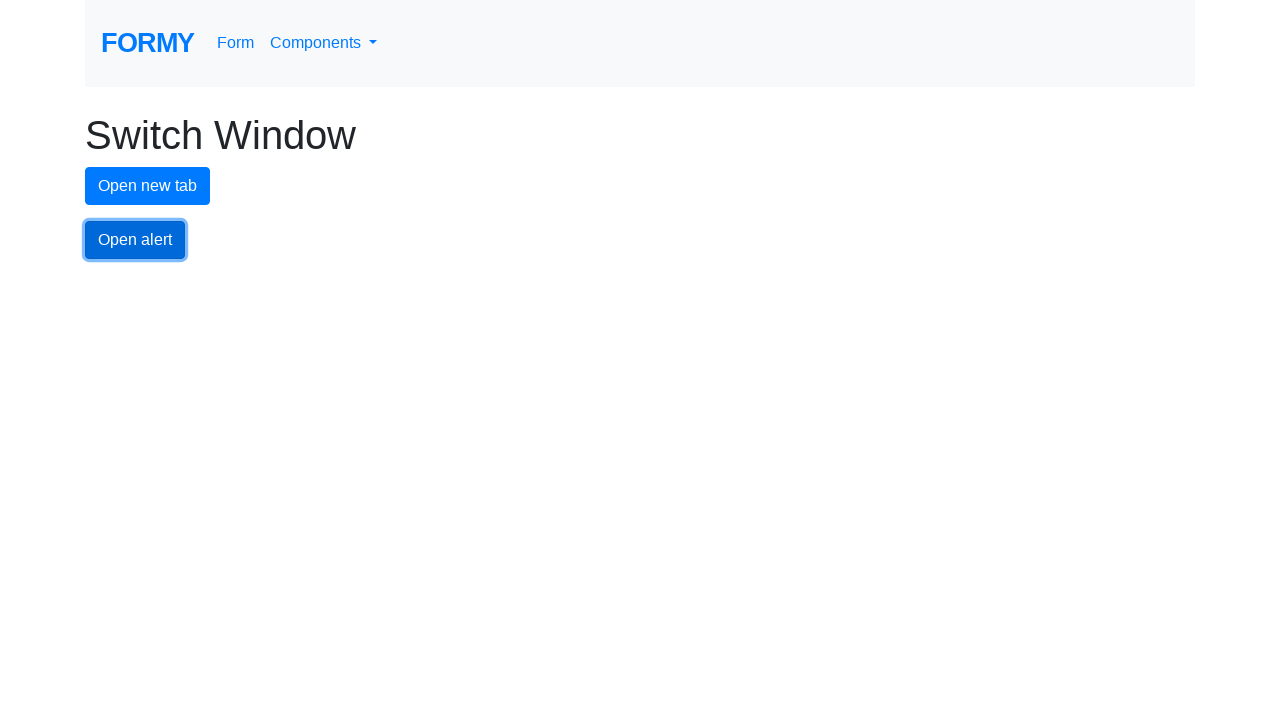

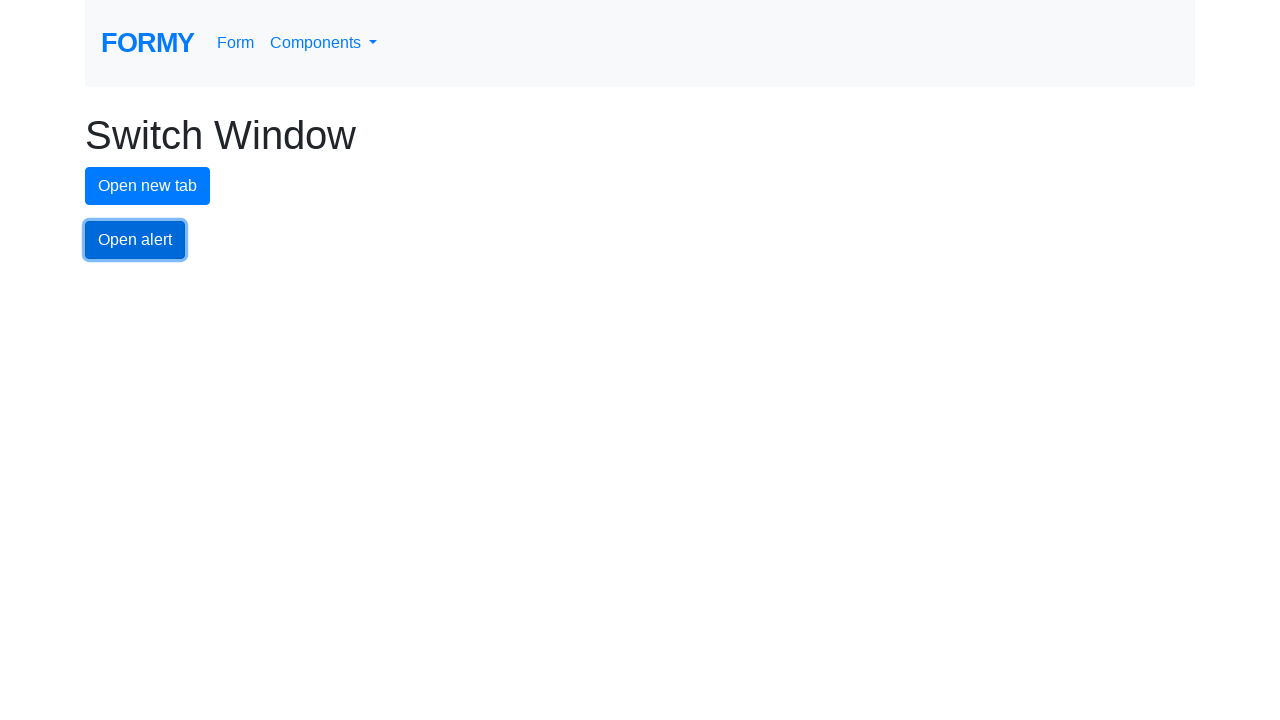